Tests multiple frames handling by entering a name, selecting a checkbox in one frame, and selecting a dropdown option in another frame

Starting URL: https://prafpawar11.github.io/twoFrame.html

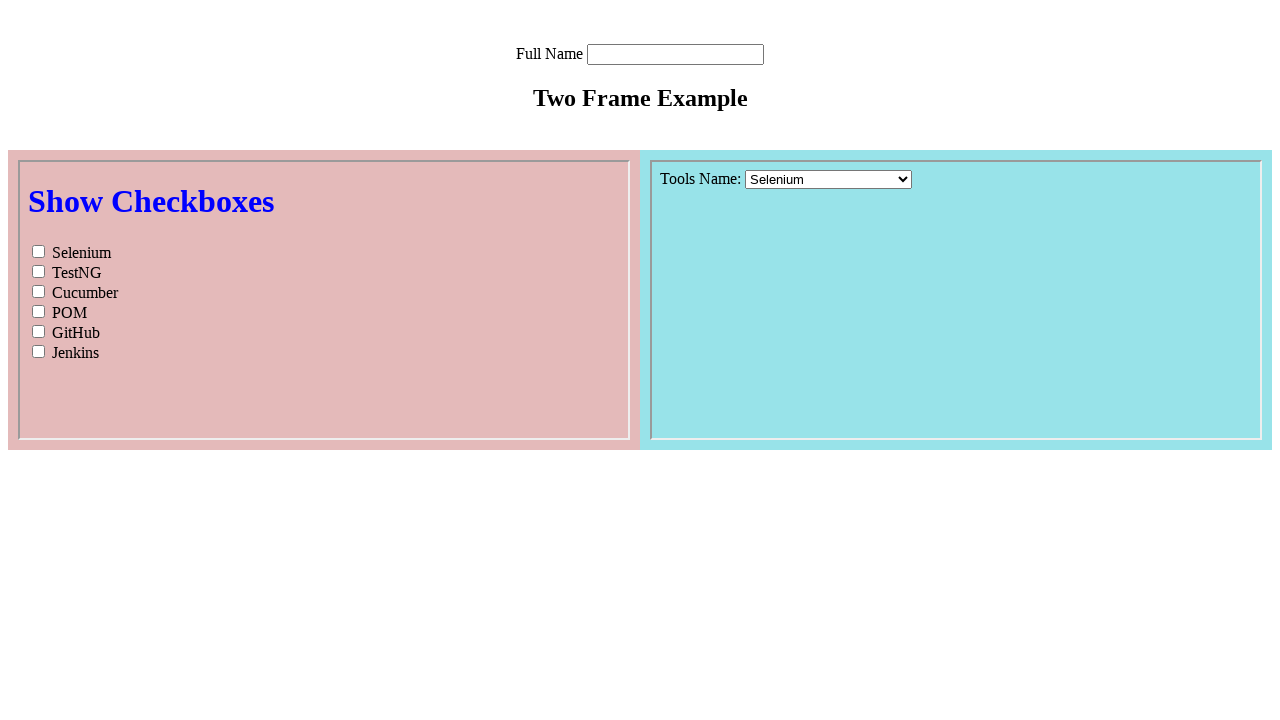

Filled name field with 'Sarah' in main window on input[name='name']
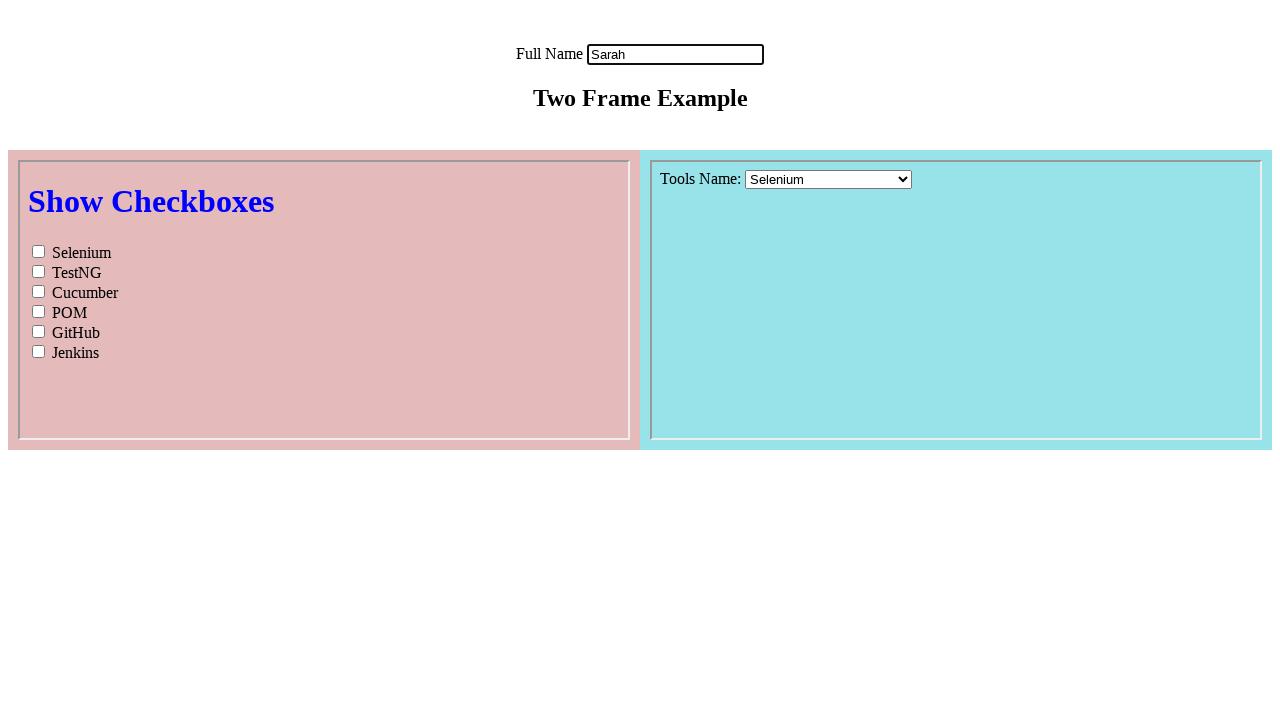

Clicked Cucumber checkbox in first frame at (38, 291) on iframe >> nth=0 >> internal:control=enter-frame >> #Cucumber
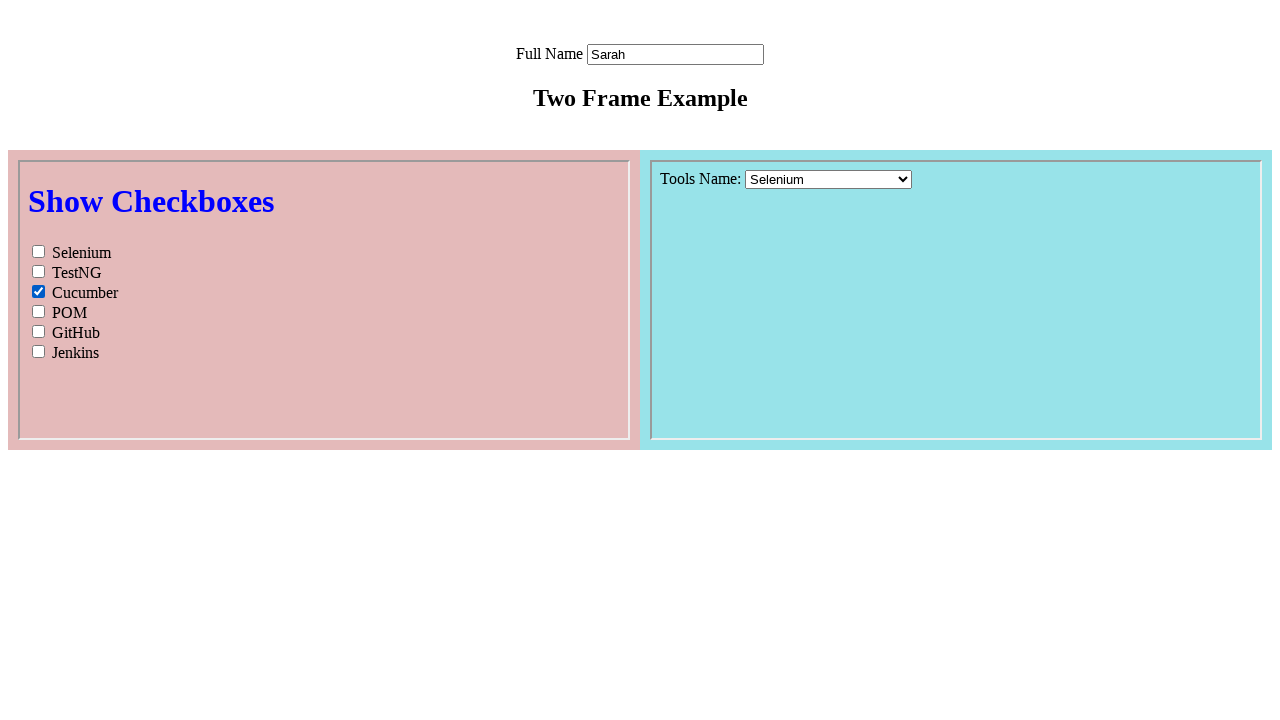

Selected Jenkins option from course dropdown in second frame on [name='topic'] >> internal:control=enter-frame >> select[name='course']
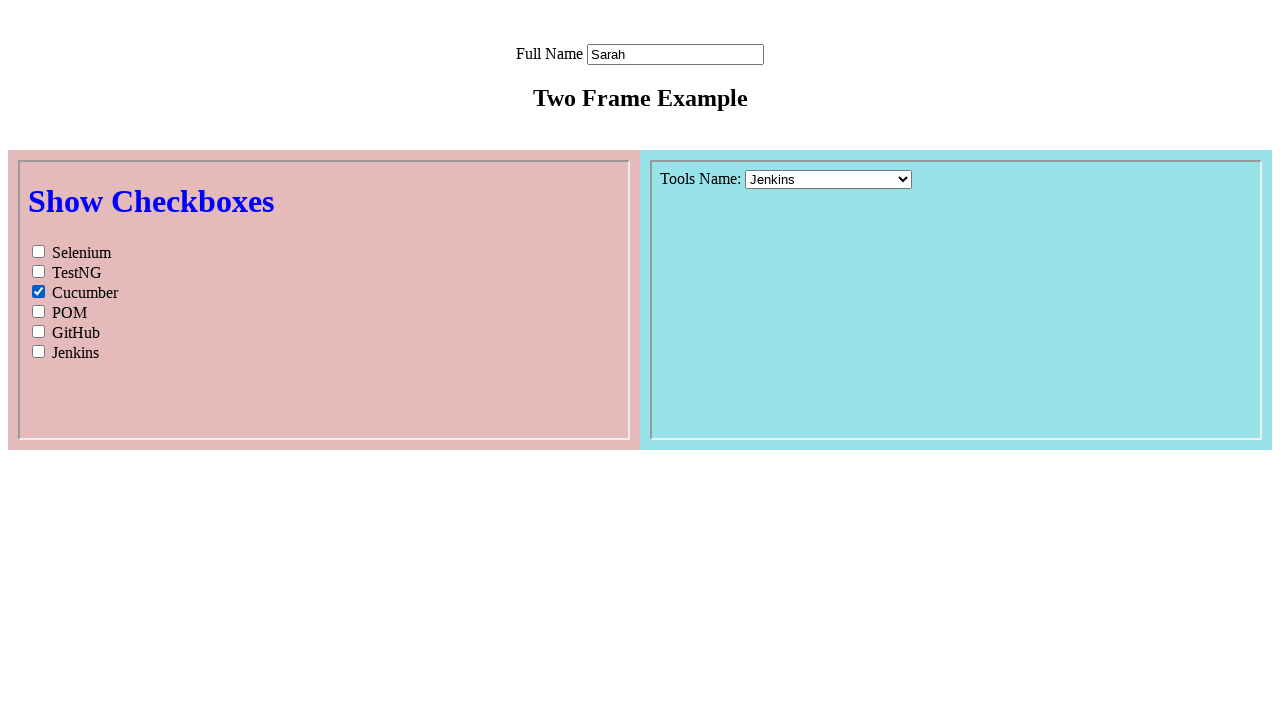

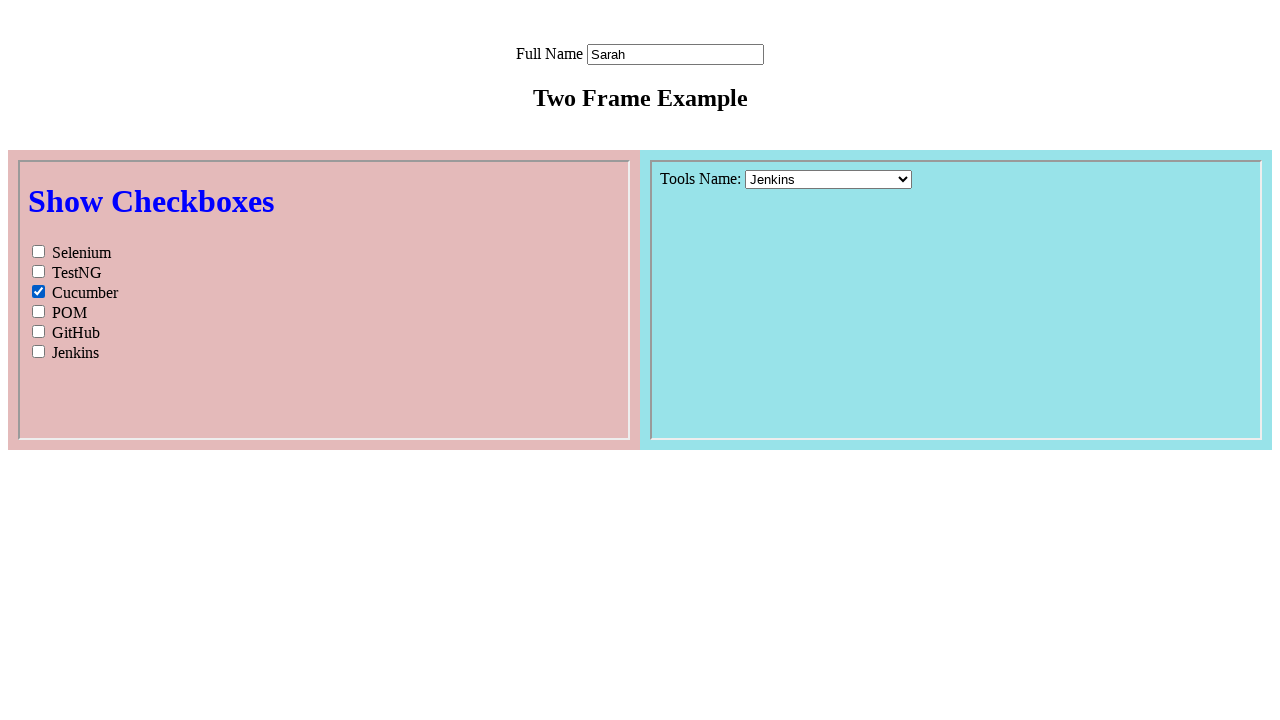